Tests window handling by clicking the Help link on Google's sign-in page, switching to the new window, and then switching back to the main window

Starting URL: https://accounts.google.com/ServiceLogin/signinchooser?hl=en&passive=true&continue=https%3A%2F%2Fwww.google.com%2F&flowName=GlifWebSignIn&flowEntry=ServiceLogin

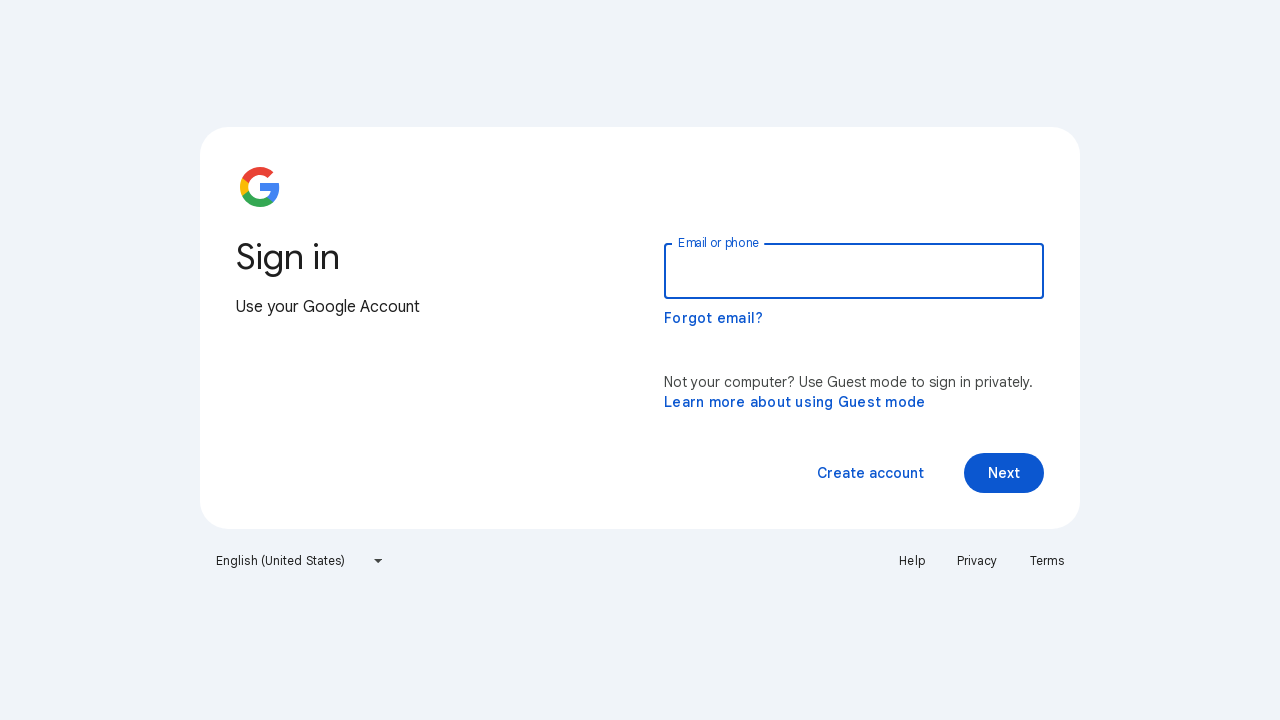

Clicked Help link to open new window at (912, 561) on a:has-text('Help')
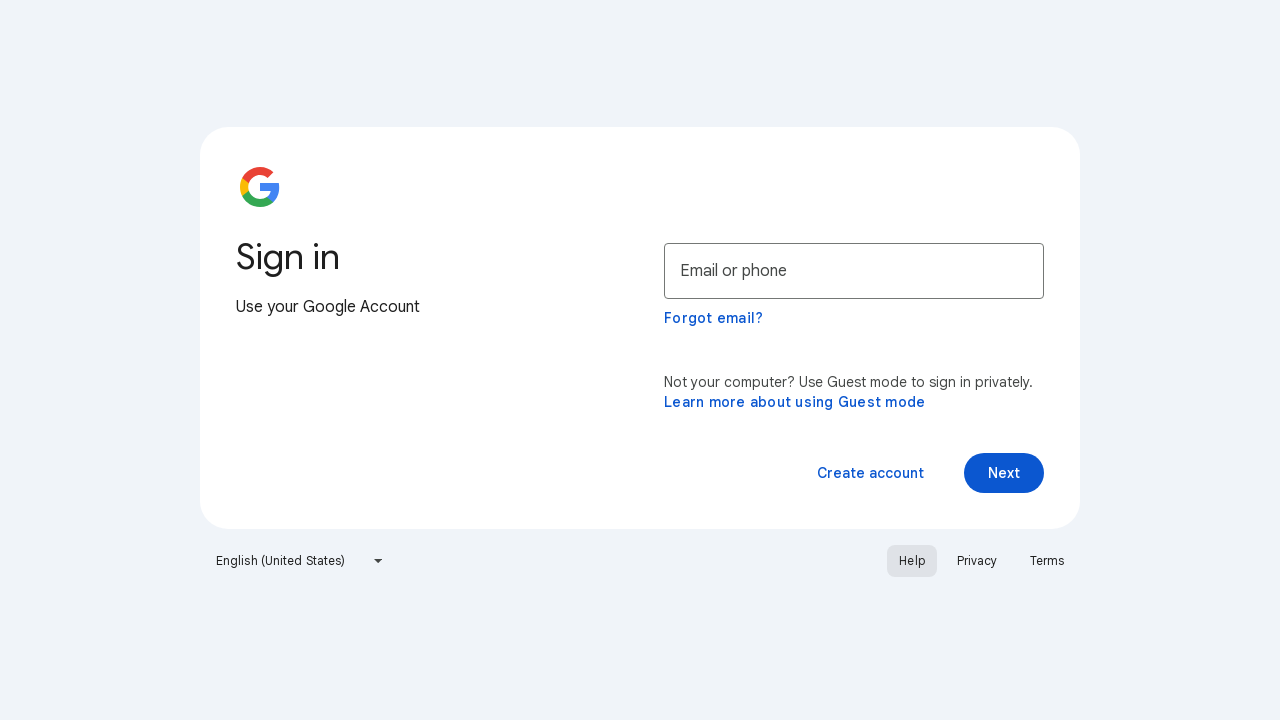

New window/tab opened and captured
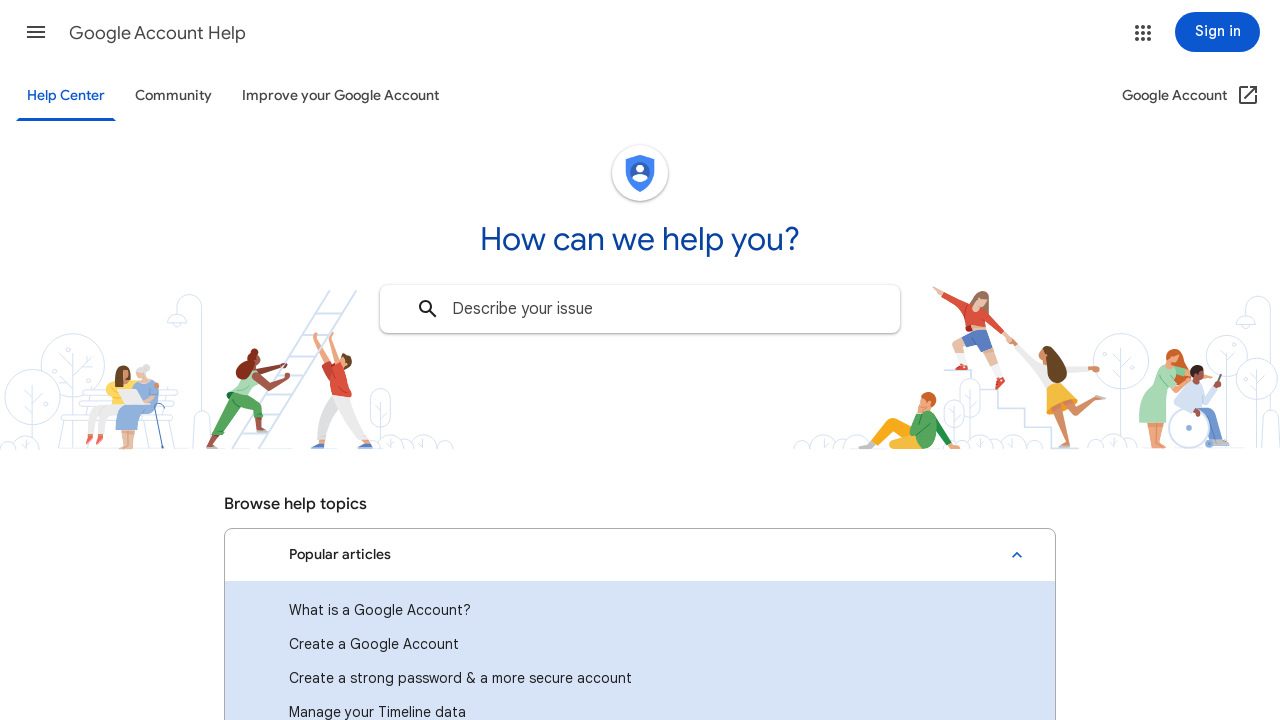

Retrieved new page title: Google Account Help
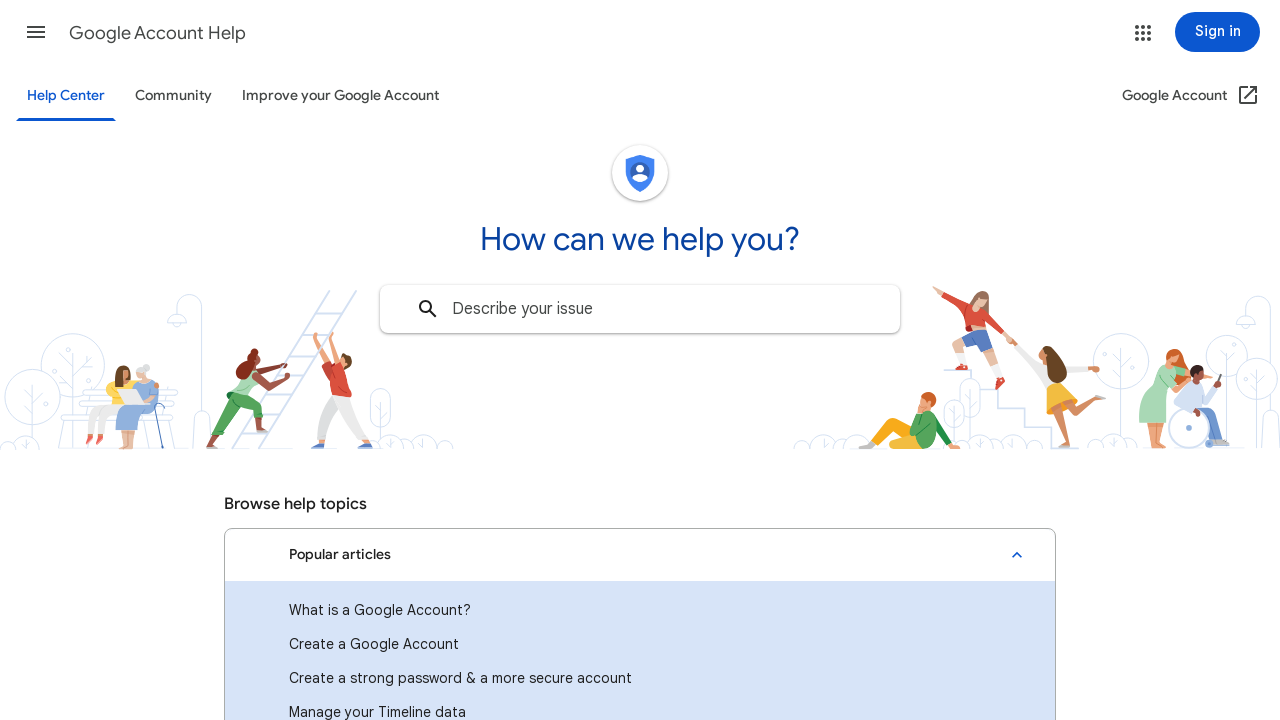

Retrieved main page title: Sign in - Google Accounts
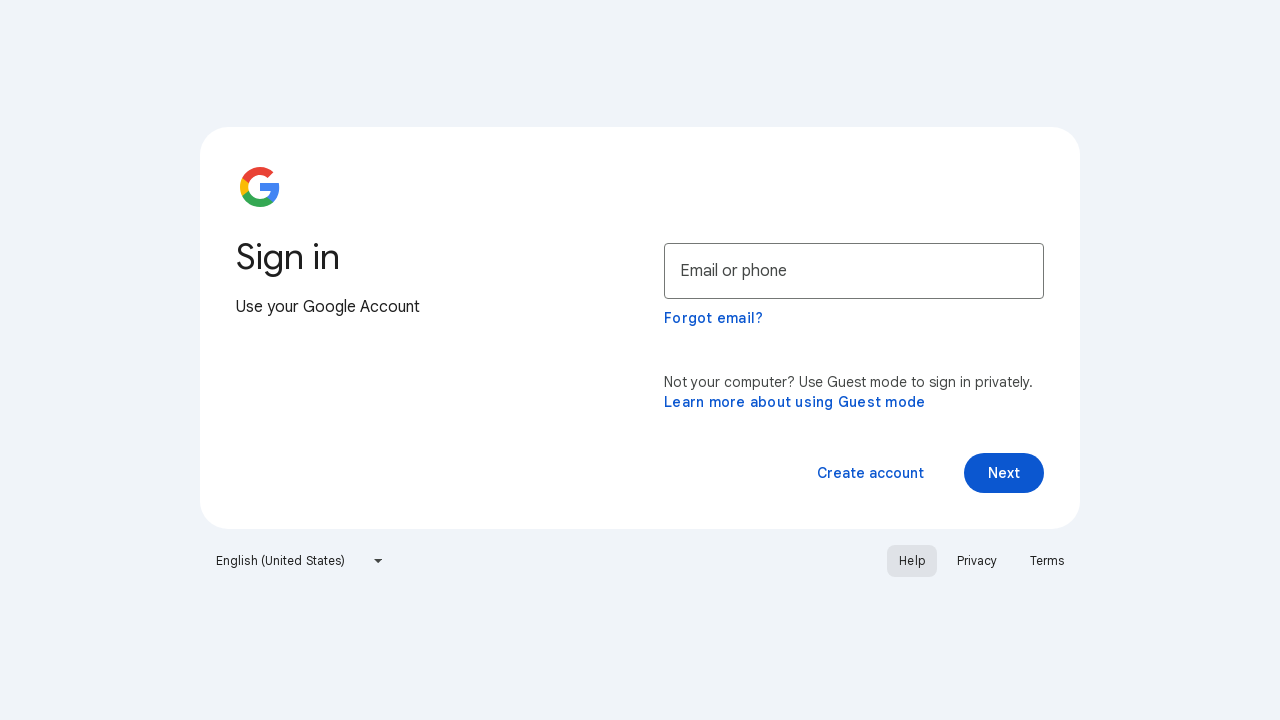

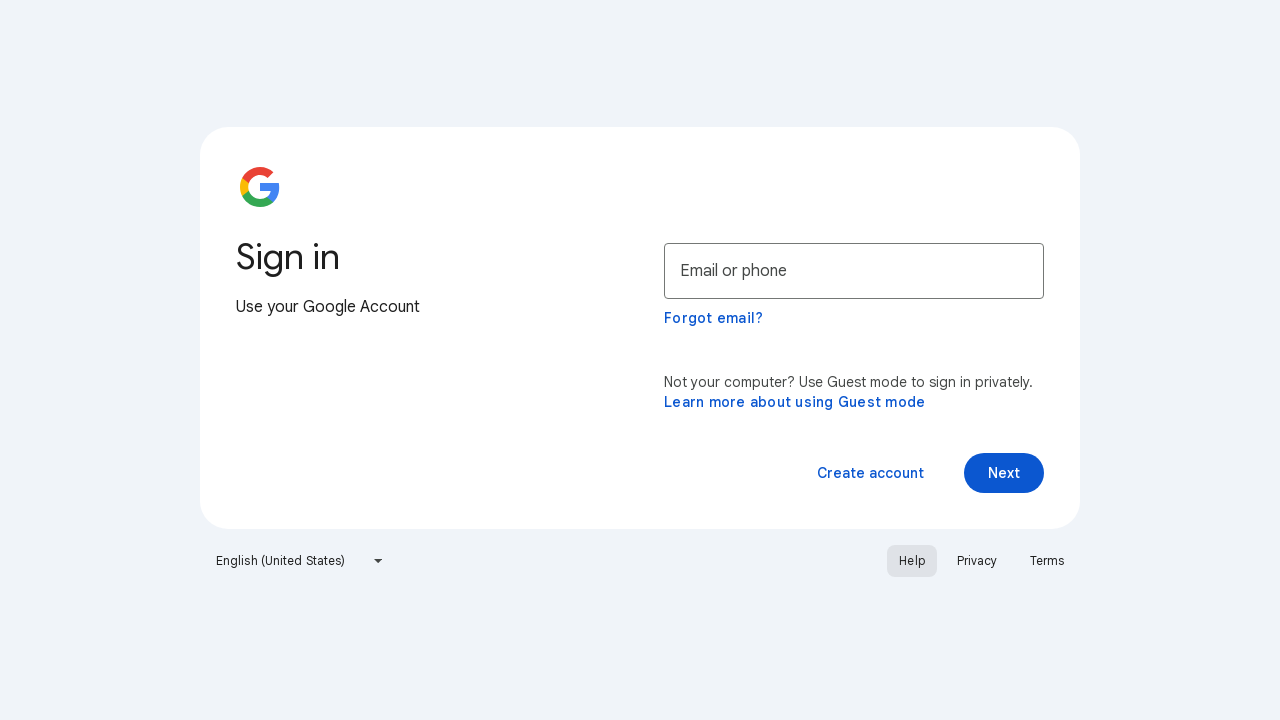